Tests that a todo item is removed when edited to an empty string

Starting URL: https://demo.playwright.dev/todomvc

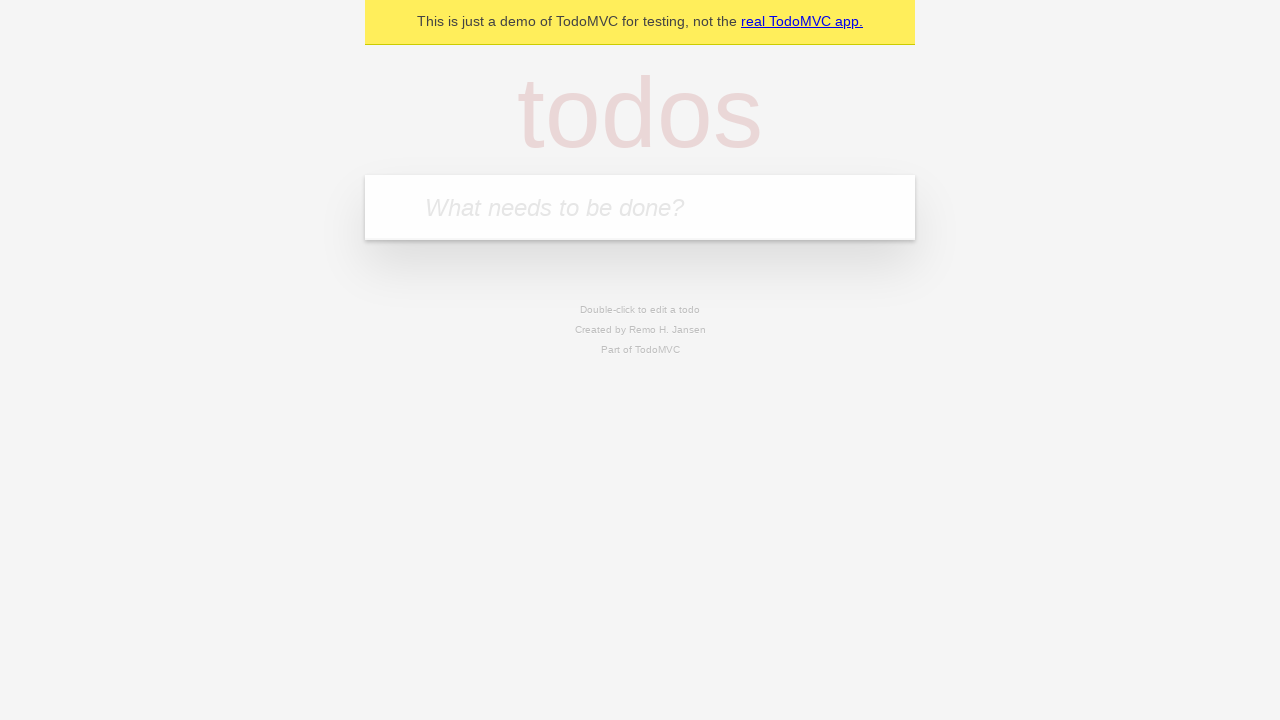

Filled todo input with 'buy some cheese' on internal:attr=[placeholder="What needs to be done?"i]
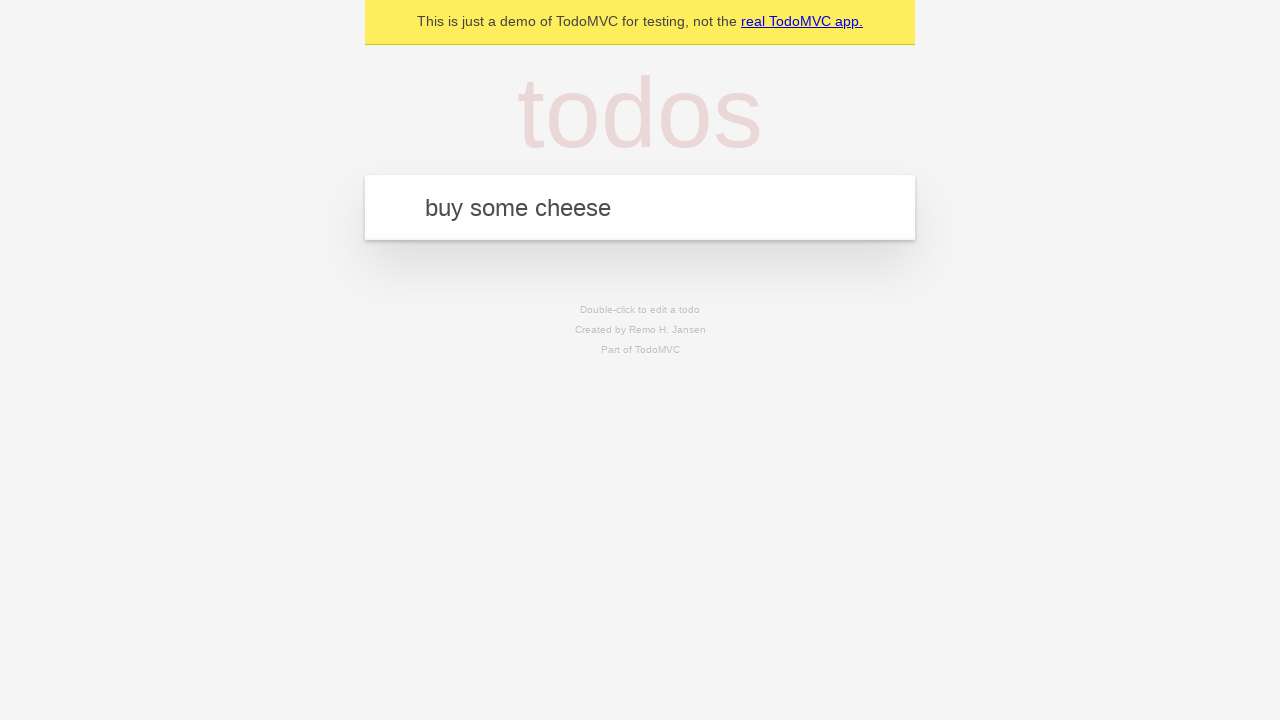

Pressed Enter to add first todo on internal:attr=[placeholder="What needs to be done?"i]
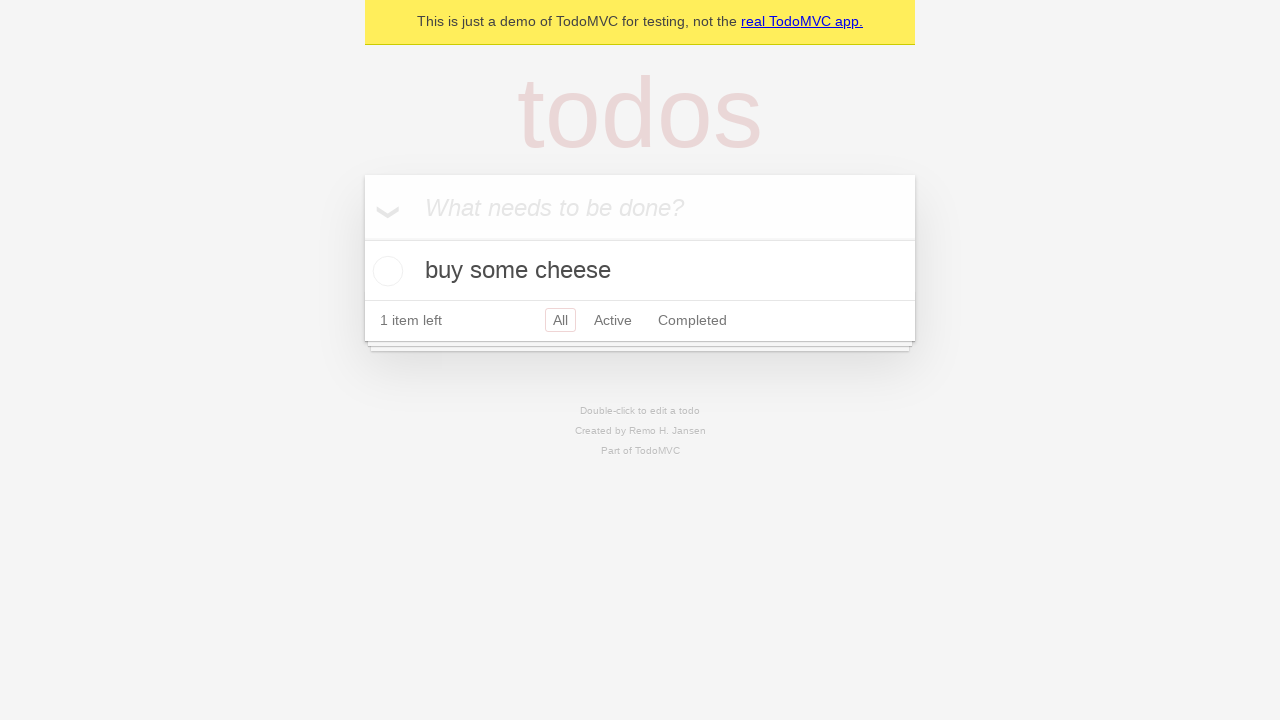

Filled todo input with 'feed the cat' on internal:attr=[placeholder="What needs to be done?"i]
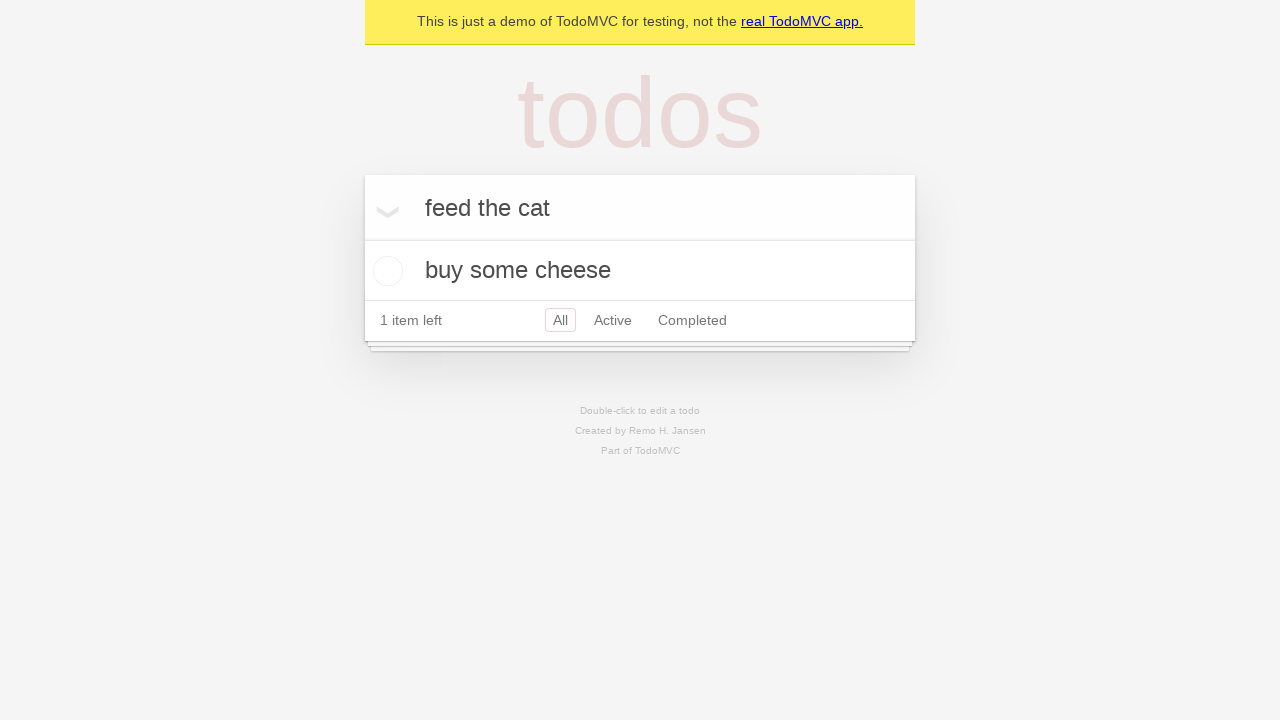

Pressed Enter to add second todo on internal:attr=[placeholder="What needs to be done?"i]
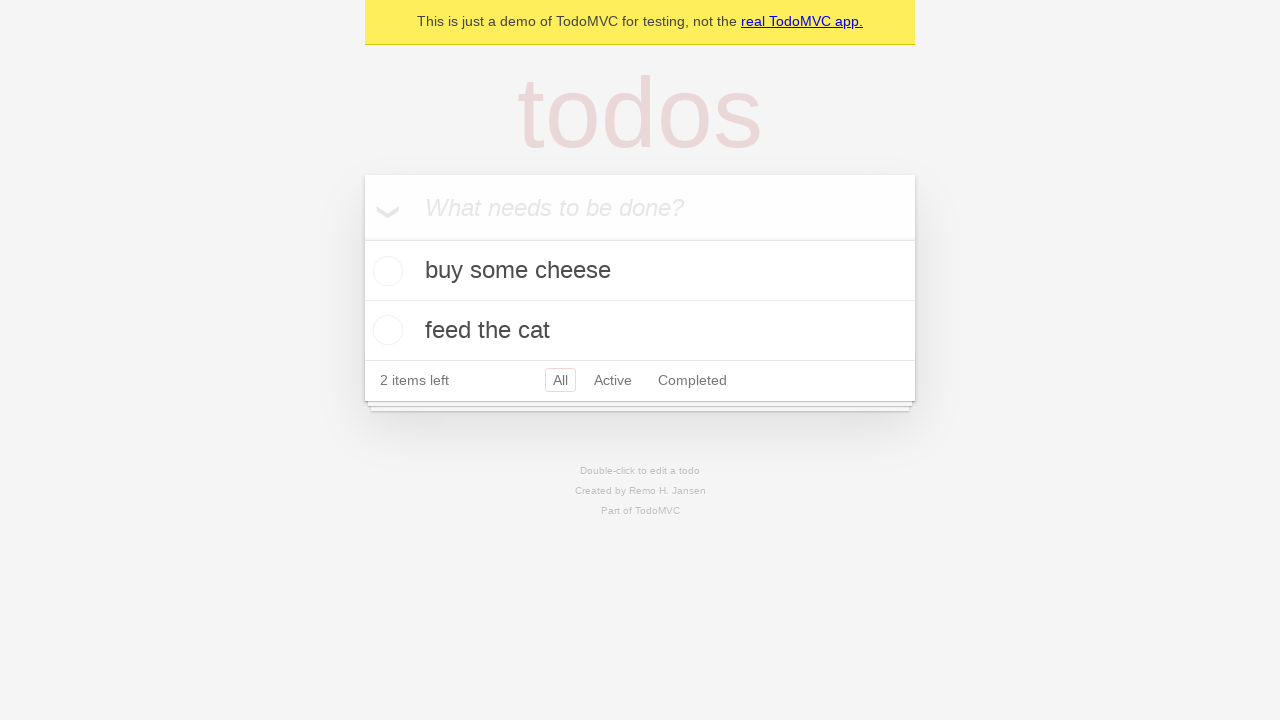

Filled todo input with 'book a doctors appointment' on internal:attr=[placeholder="What needs to be done?"i]
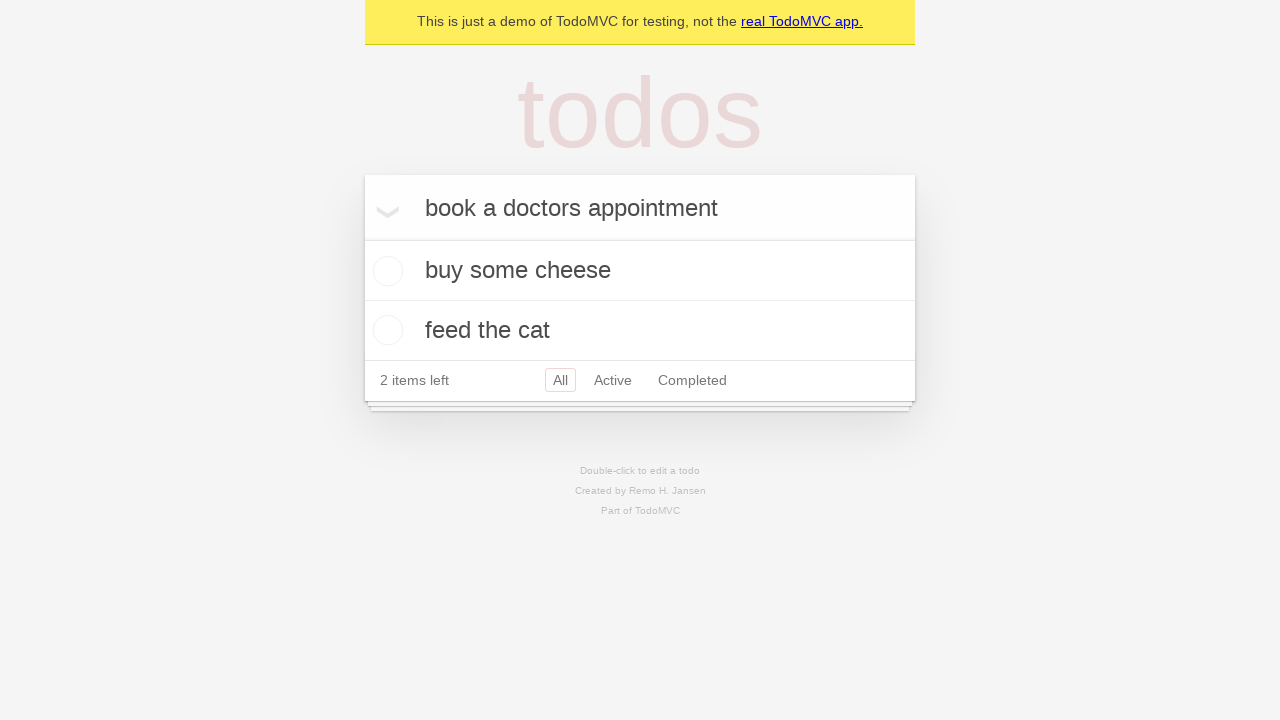

Pressed Enter to add third todo on internal:attr=[placeholder="What needs to be done?"i]
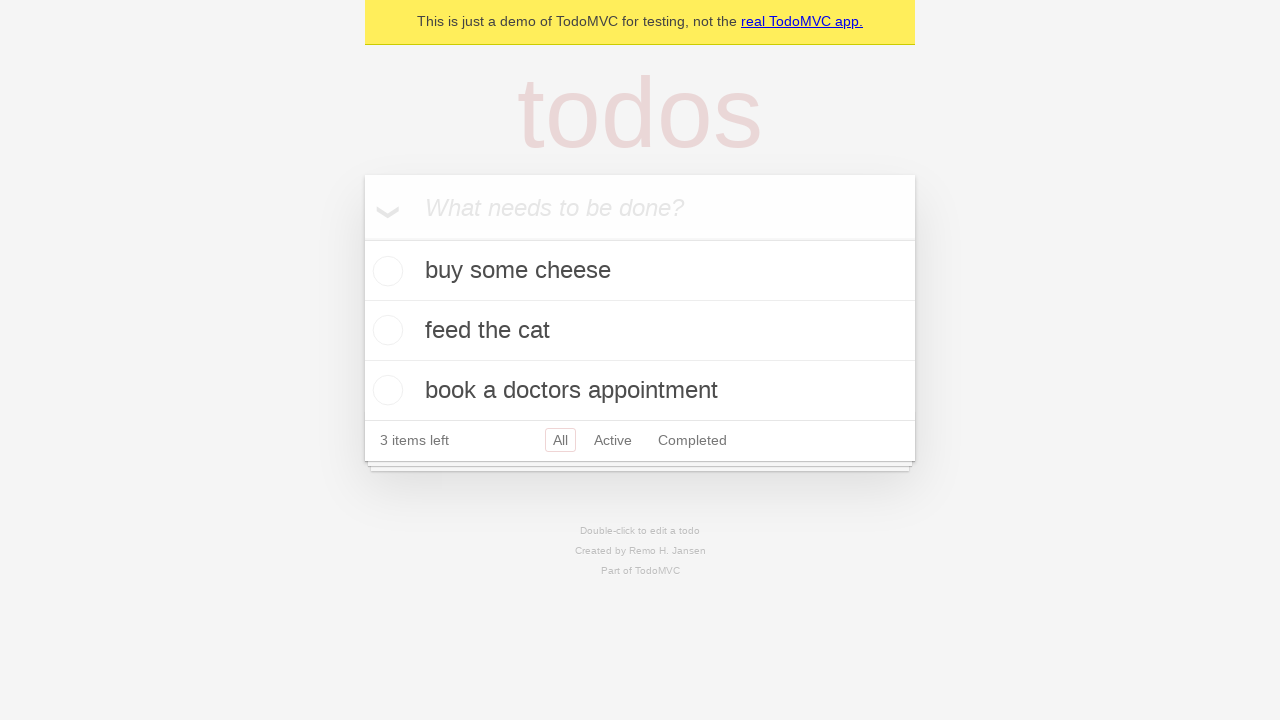

Double-clicked second todo item to enter edit mode at (640, 331) on internal:testid=[data-testid="todo-item"s] >> nth=1
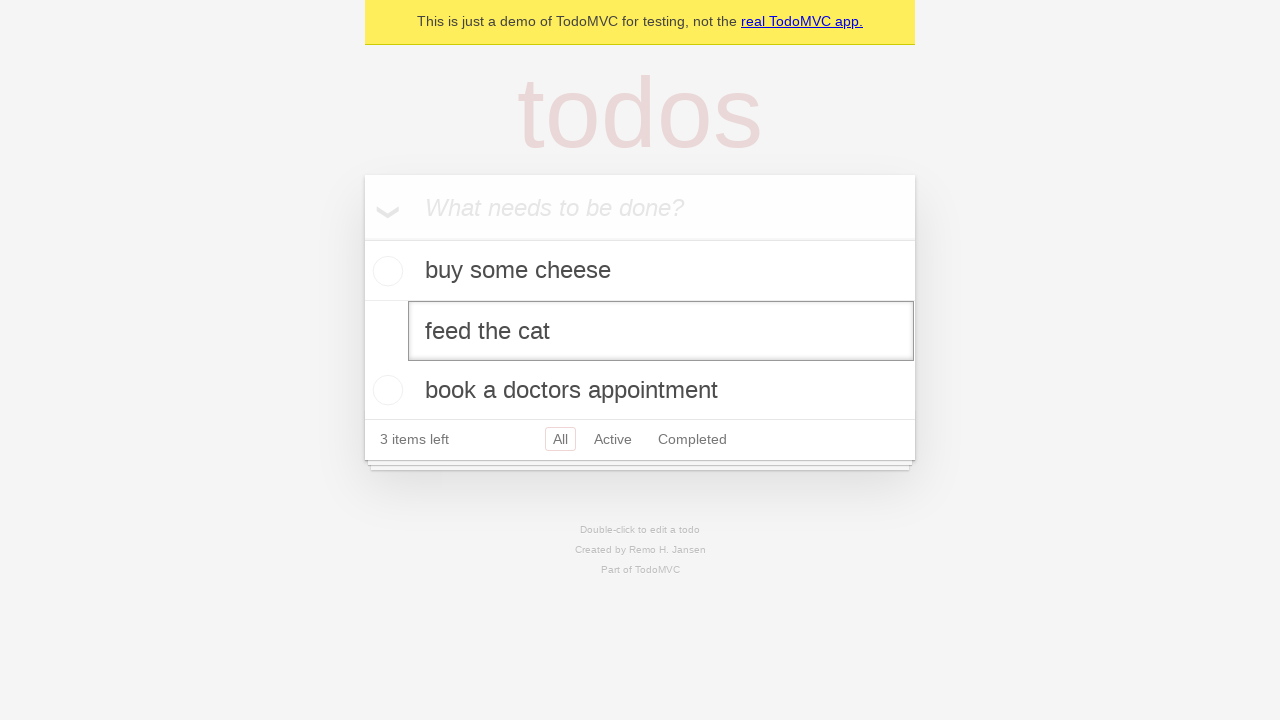

Cleared text in edit field, leaving it empty on internal:testid=[data-testid="todo-item"s] >> nth=1 >> internal:role=textbox[nam
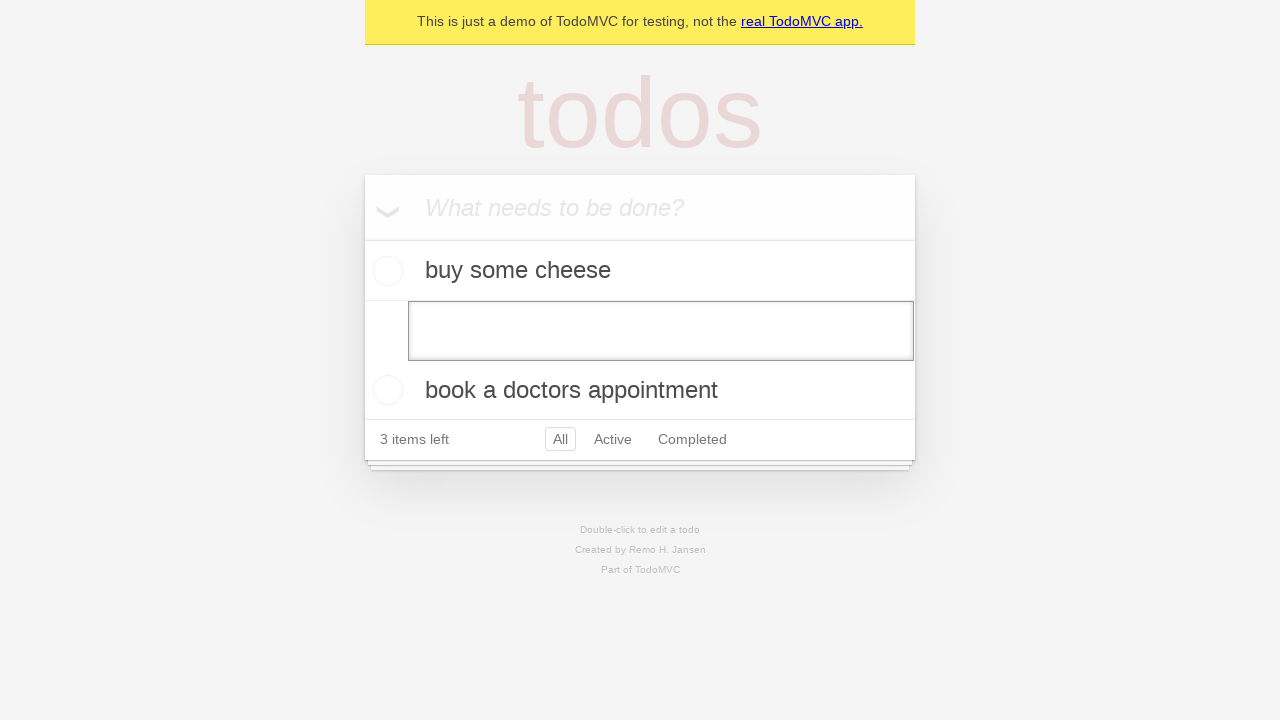

Pressed Enter to confirm empty text, removing the todo item on internal:testid=[data-testid="todo-item"s] >> nth=1 >> internal:role=textbox[nam
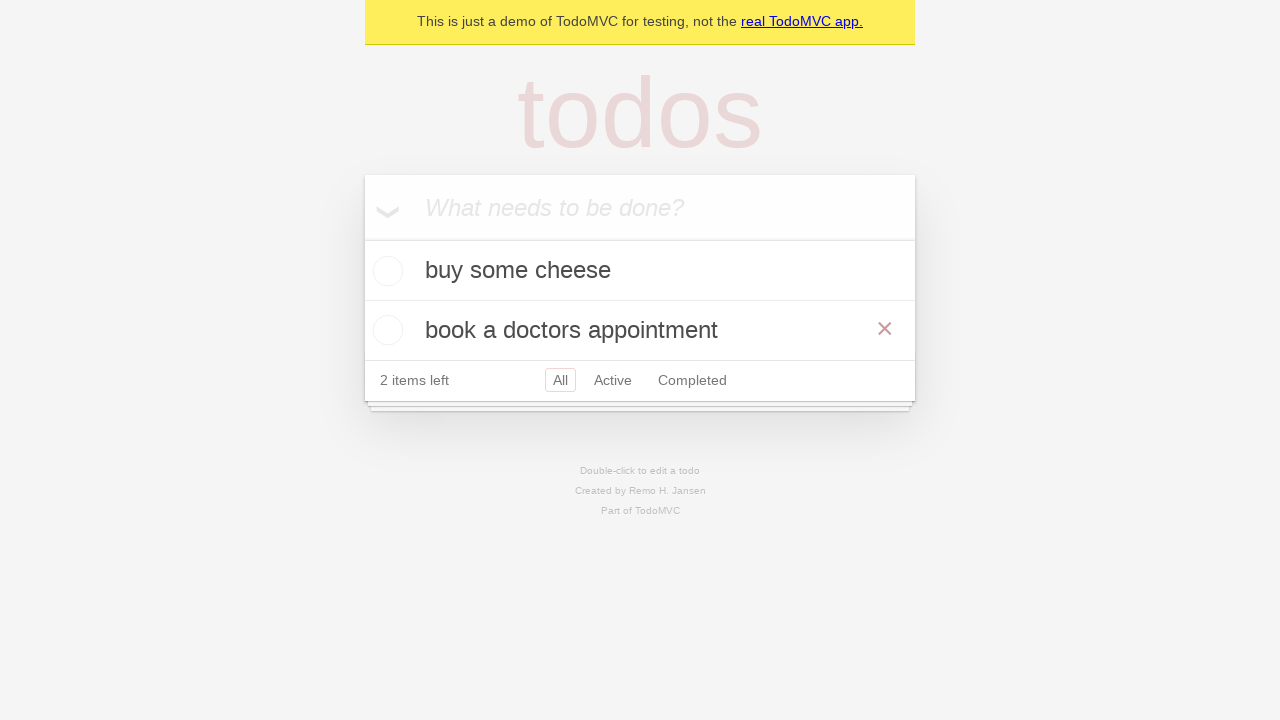

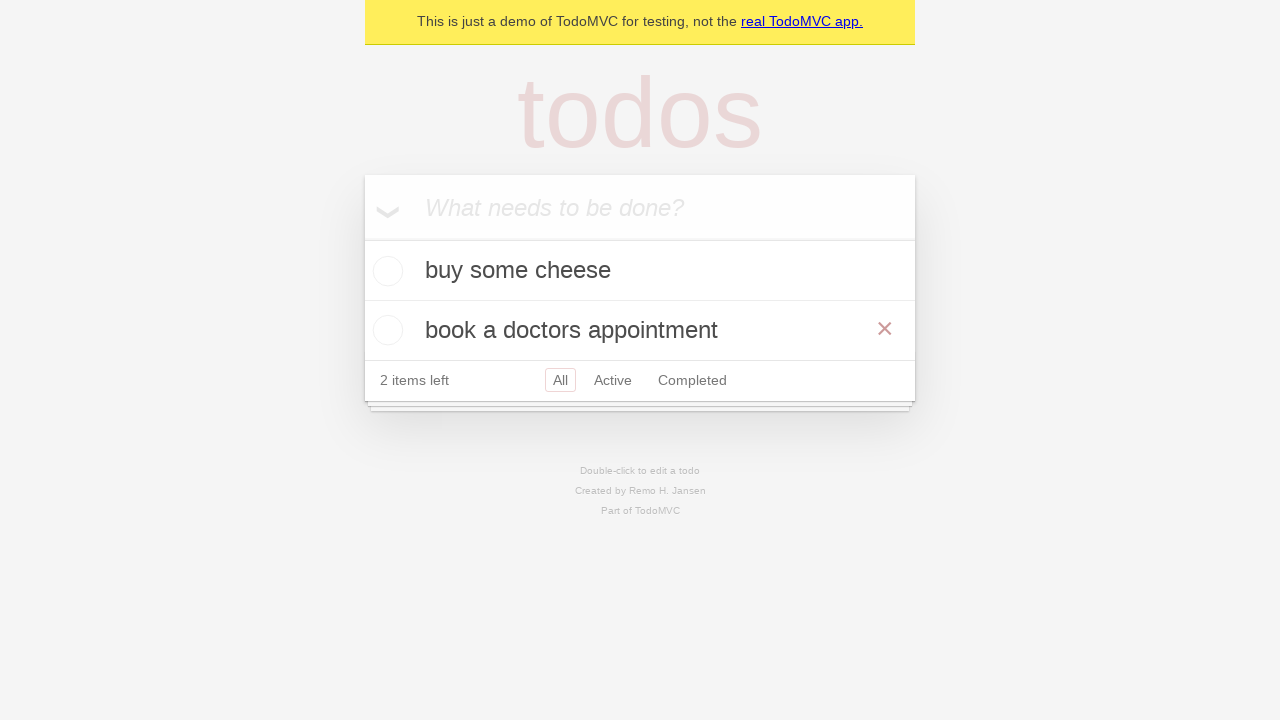